Tests data table sorting functionality by clicking on the last-name column header to sort the table

Starting URL: http://the-internet.herokuapp.com/tables

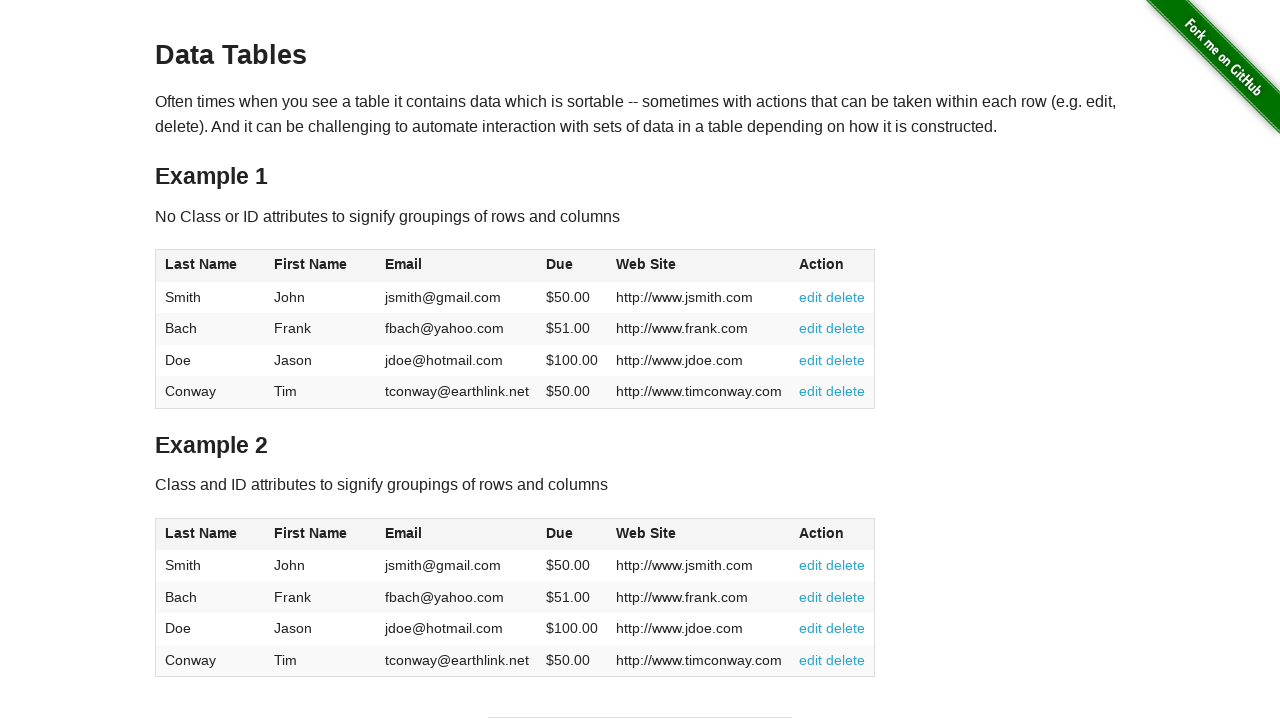

Clicked on the last-name column header to sort the table at (201, 533) on #table2 .last-name
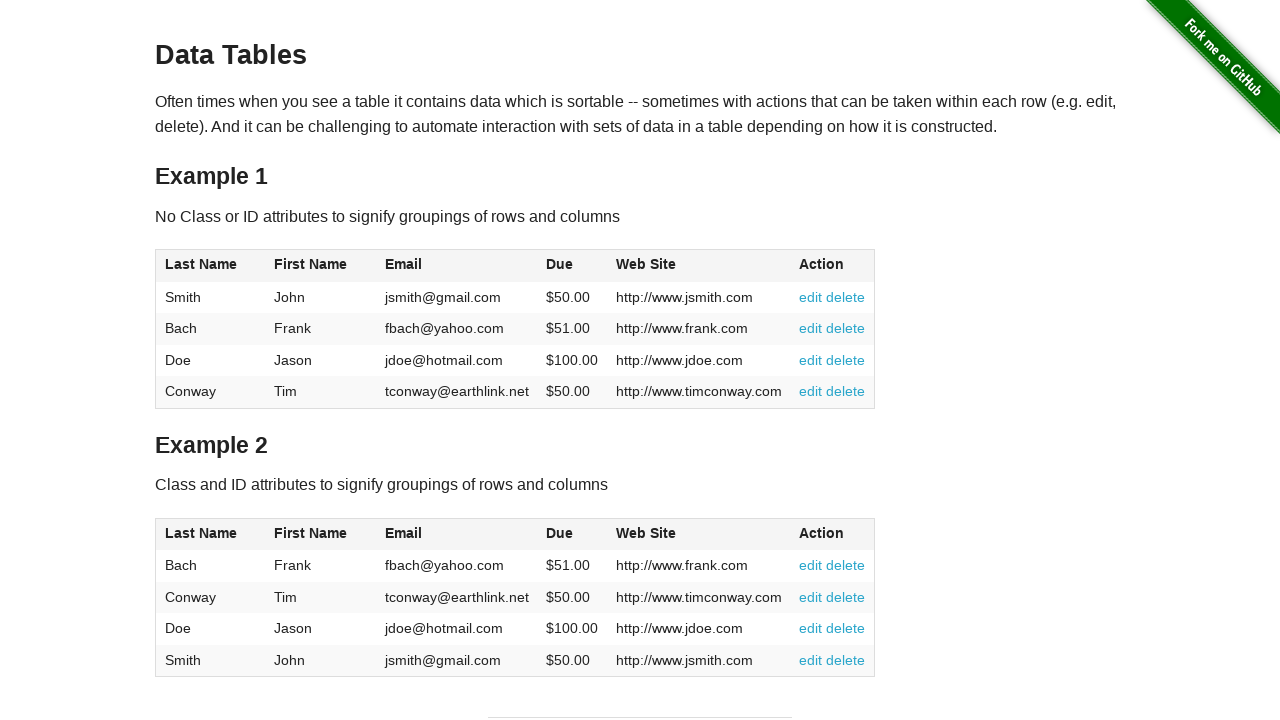

Waited for the table to be re-sorted
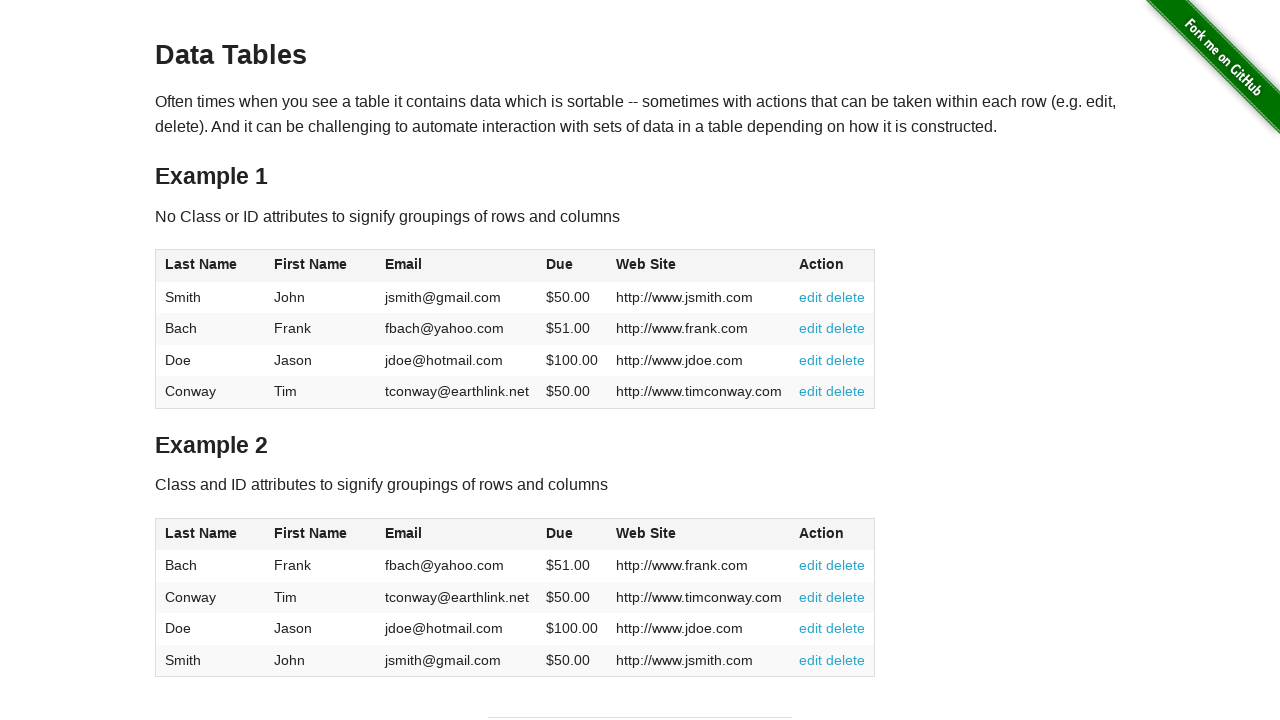

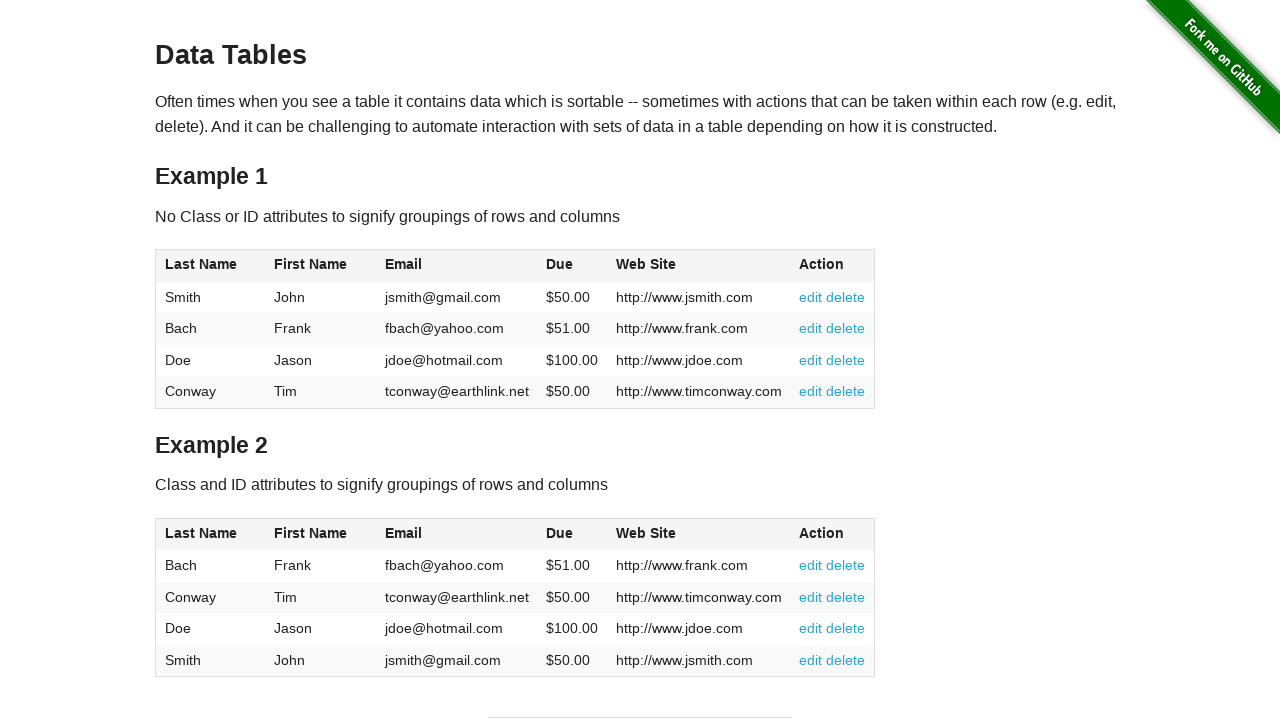